Tests dismissing an entry advertisement modal by clicking the close button in the modal footer on a test website.

Starting URL: http://the-internet.herokuapp.com/entry_ad

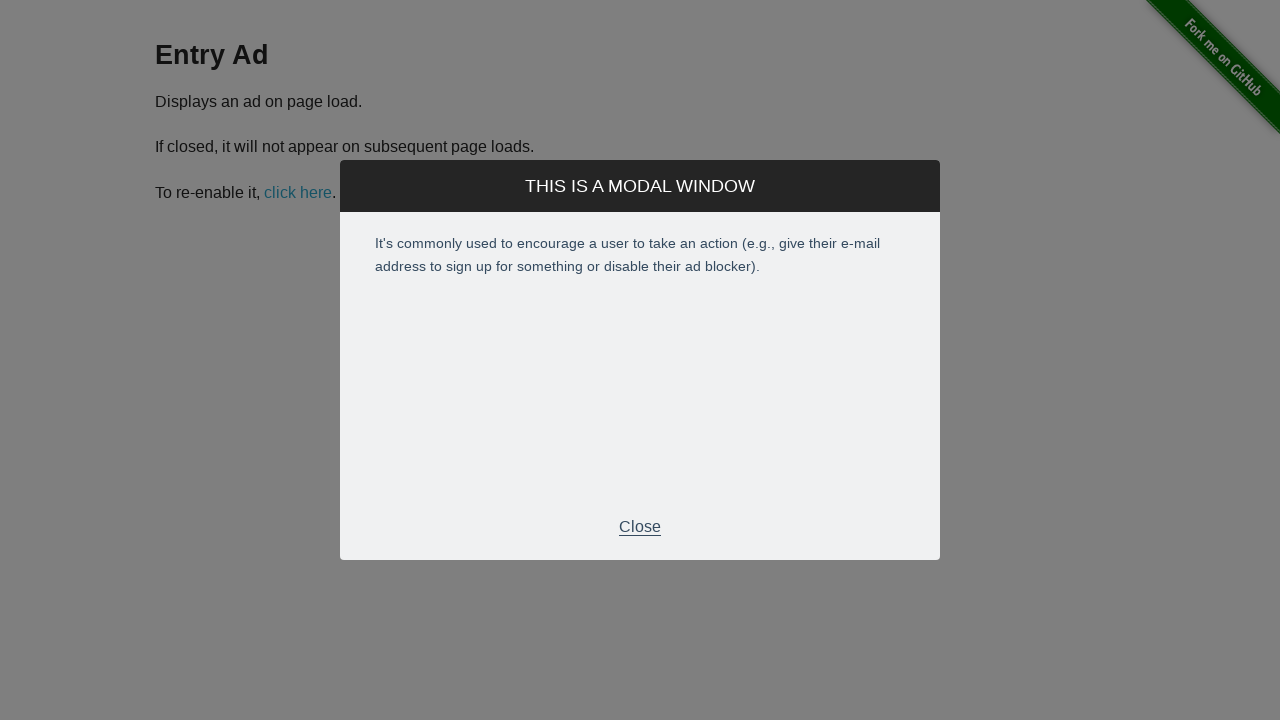

Entry advertisement modal appeared with footer visible
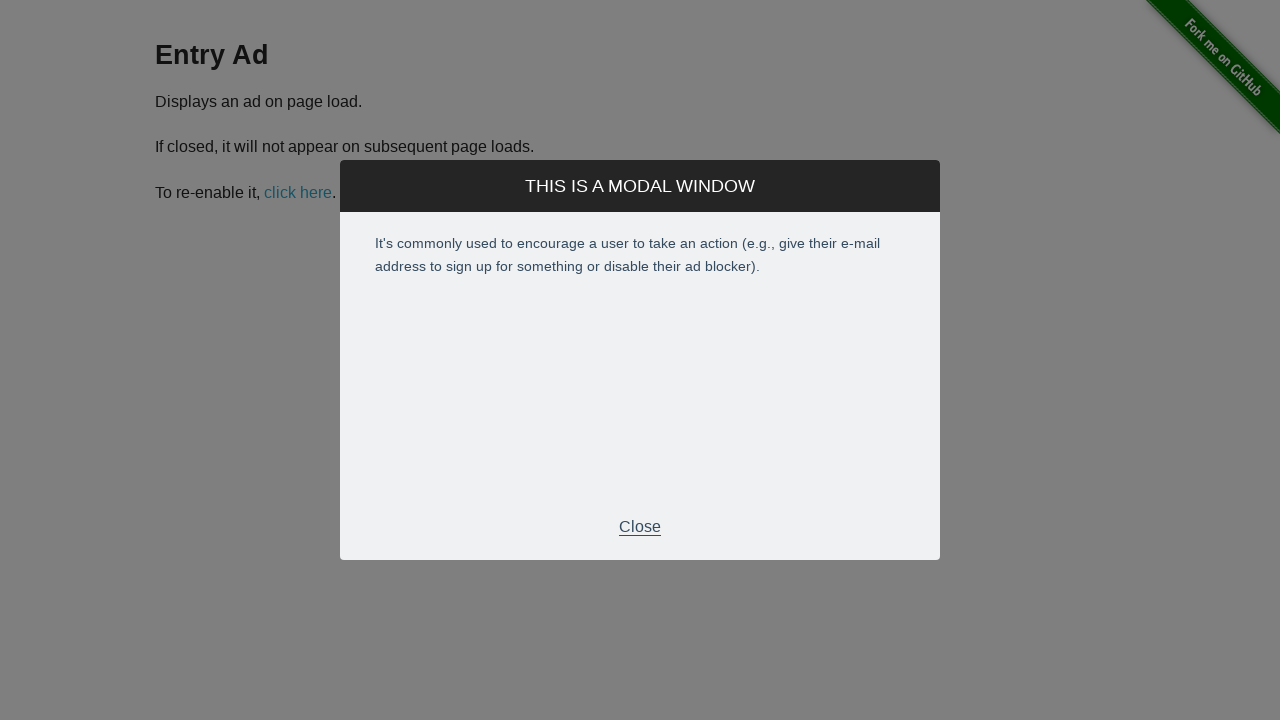

Clicked close button in modal footer to dismiss entry ad at (640, 527) on .modal-footer
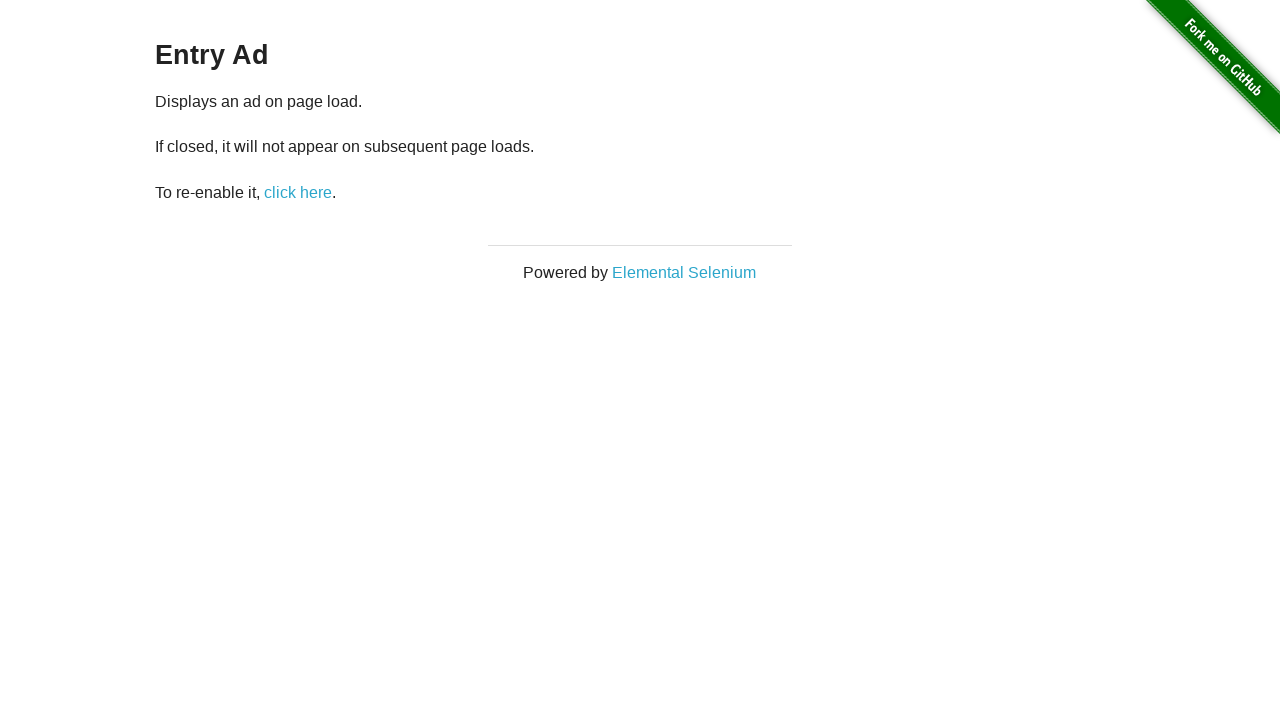

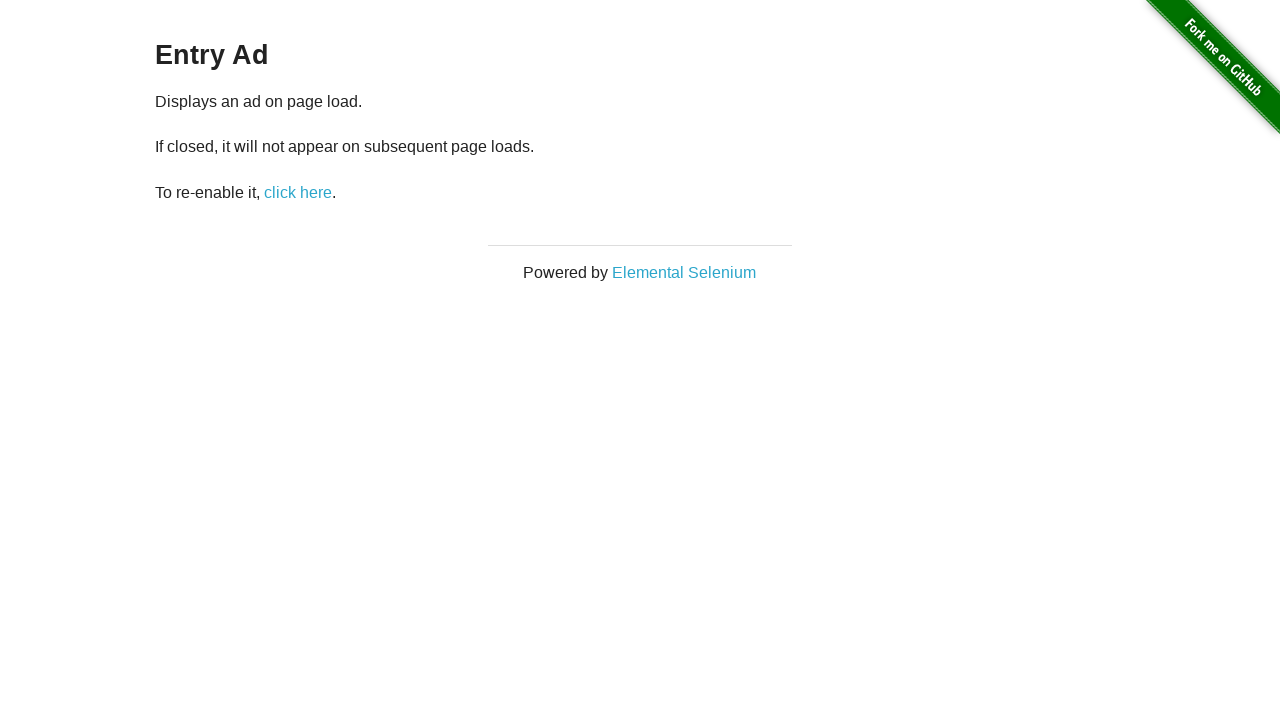